Tests horizontal scrolling functionality on a website by scrolling right and then resetting the scroll position

Starting URL: https://www.kwokyinmak.com/

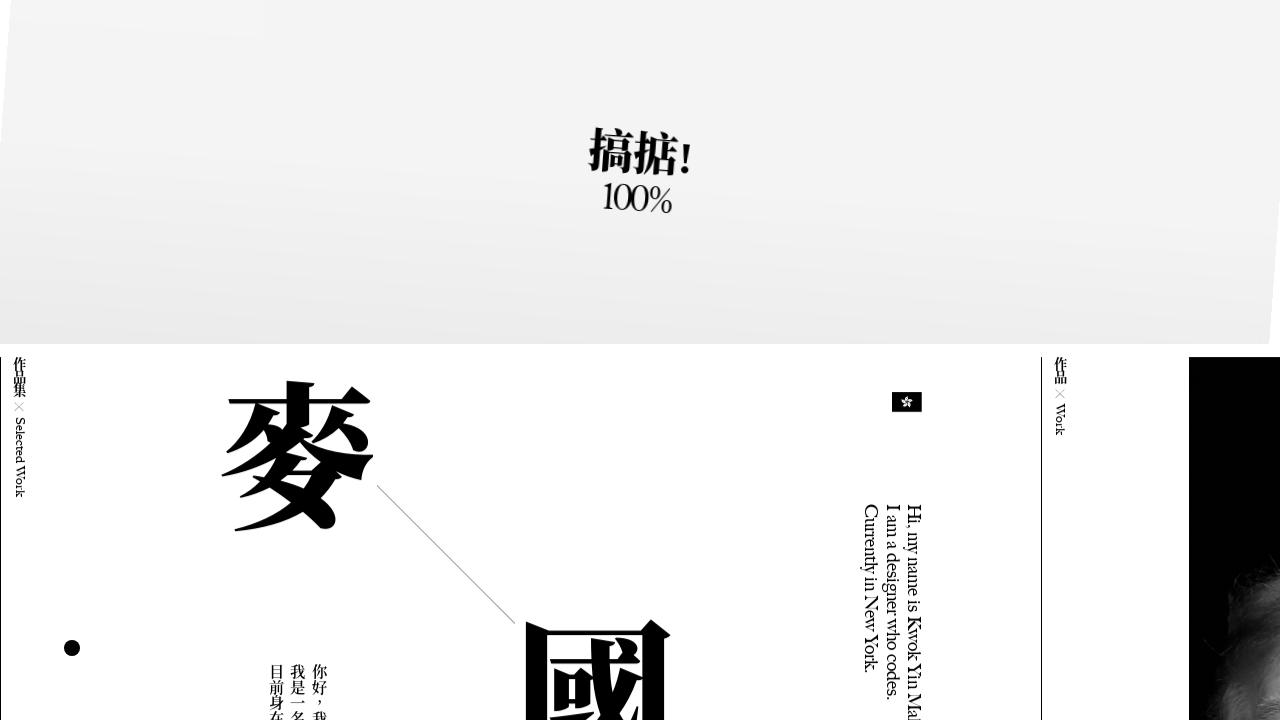

Scrolled horizontally to the right by 2000 pixels
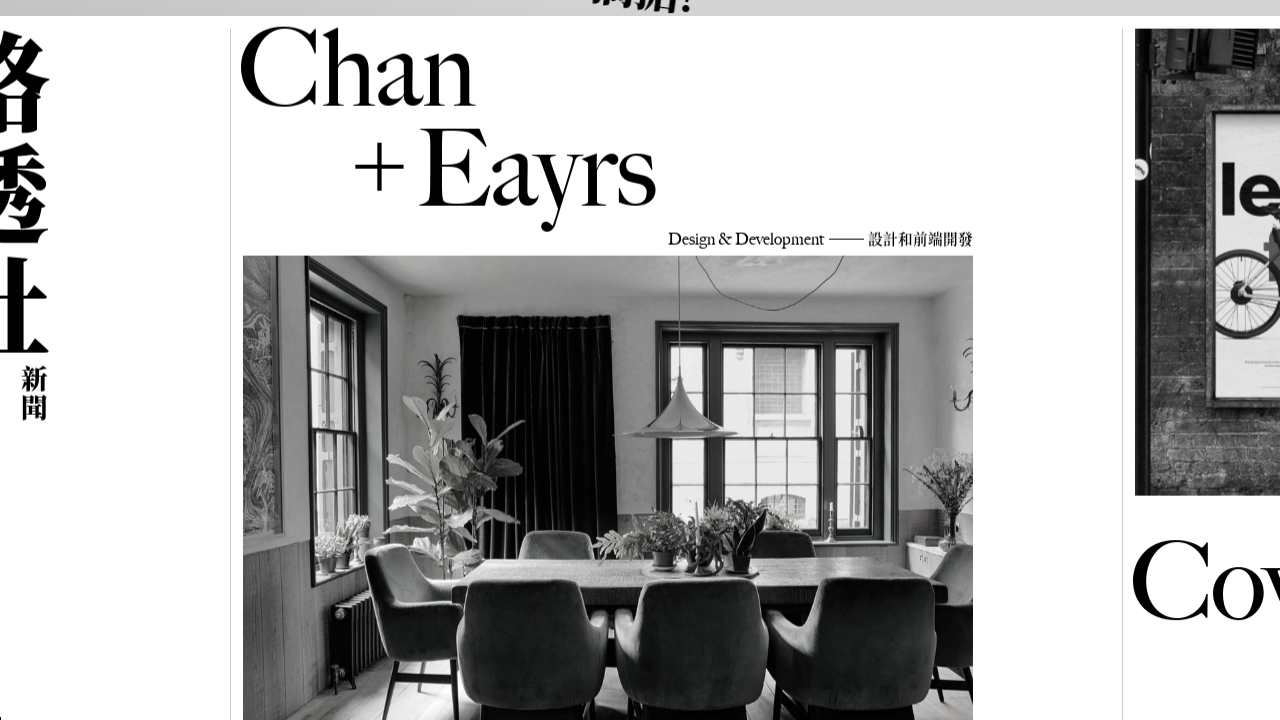

Waited 2000ms for scroll to complete
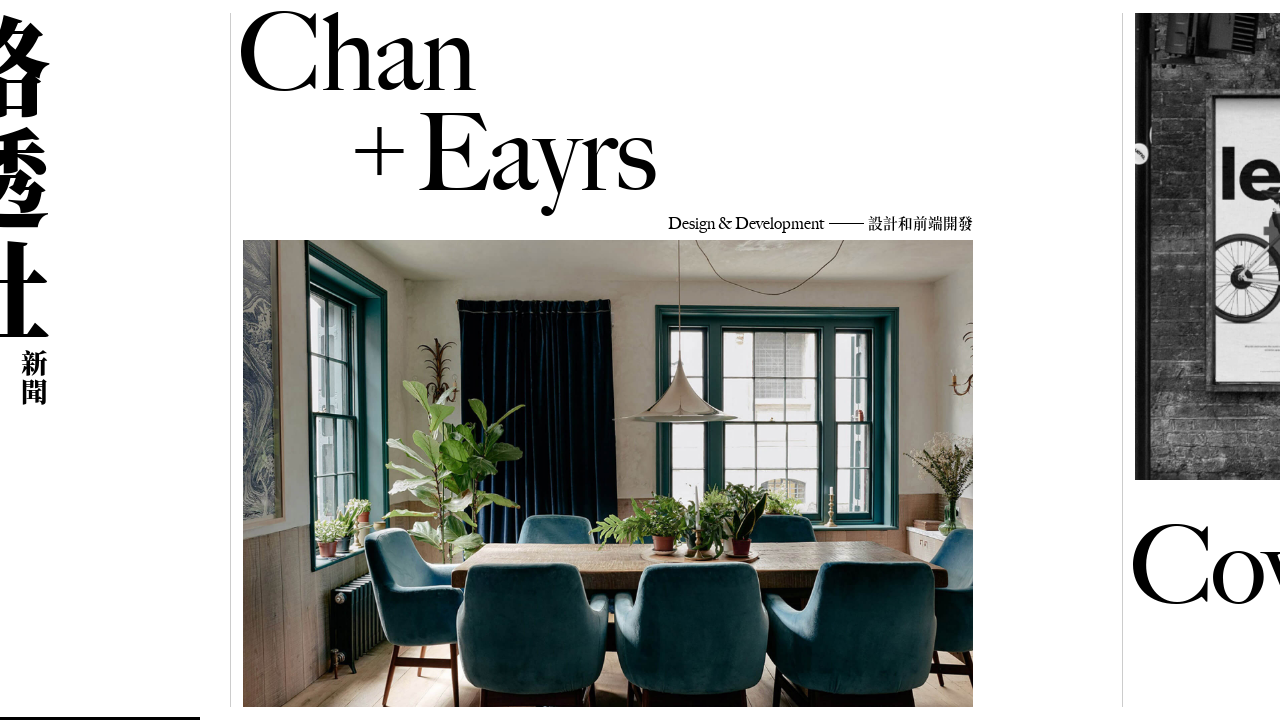

Reset horizontal scroll position to 2000 pixels from left
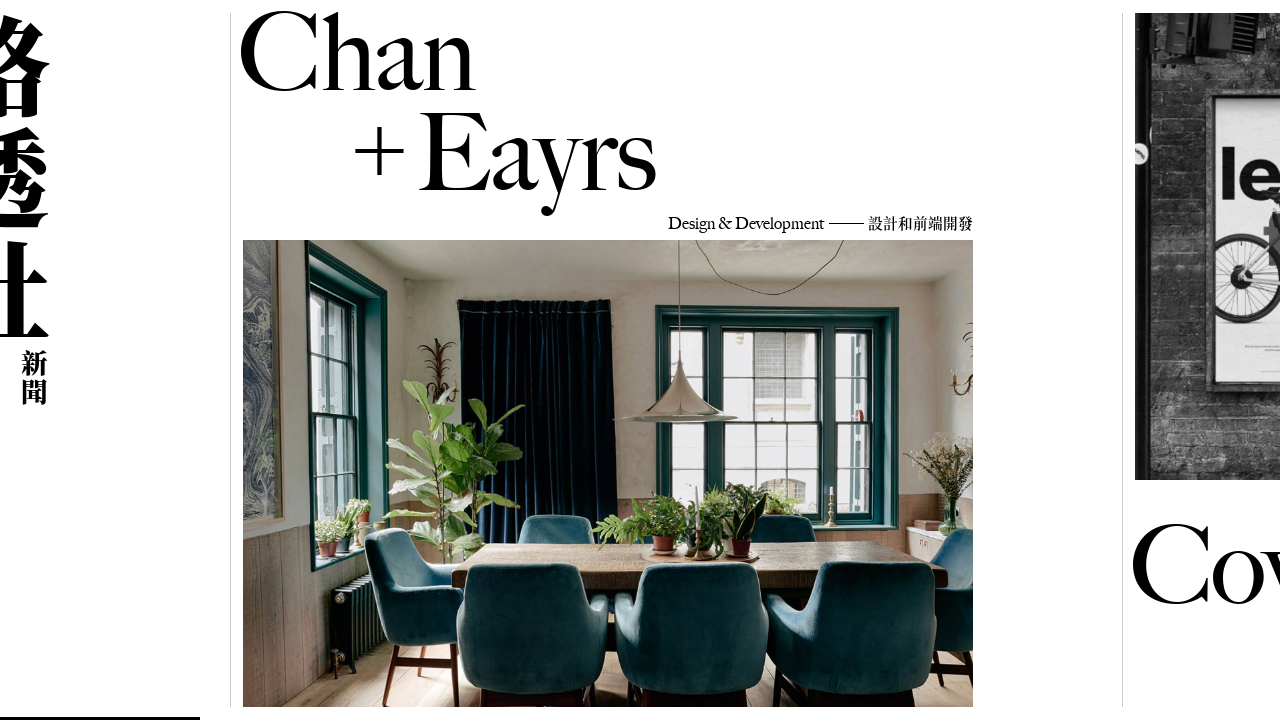

Refreshed the page using history.go()
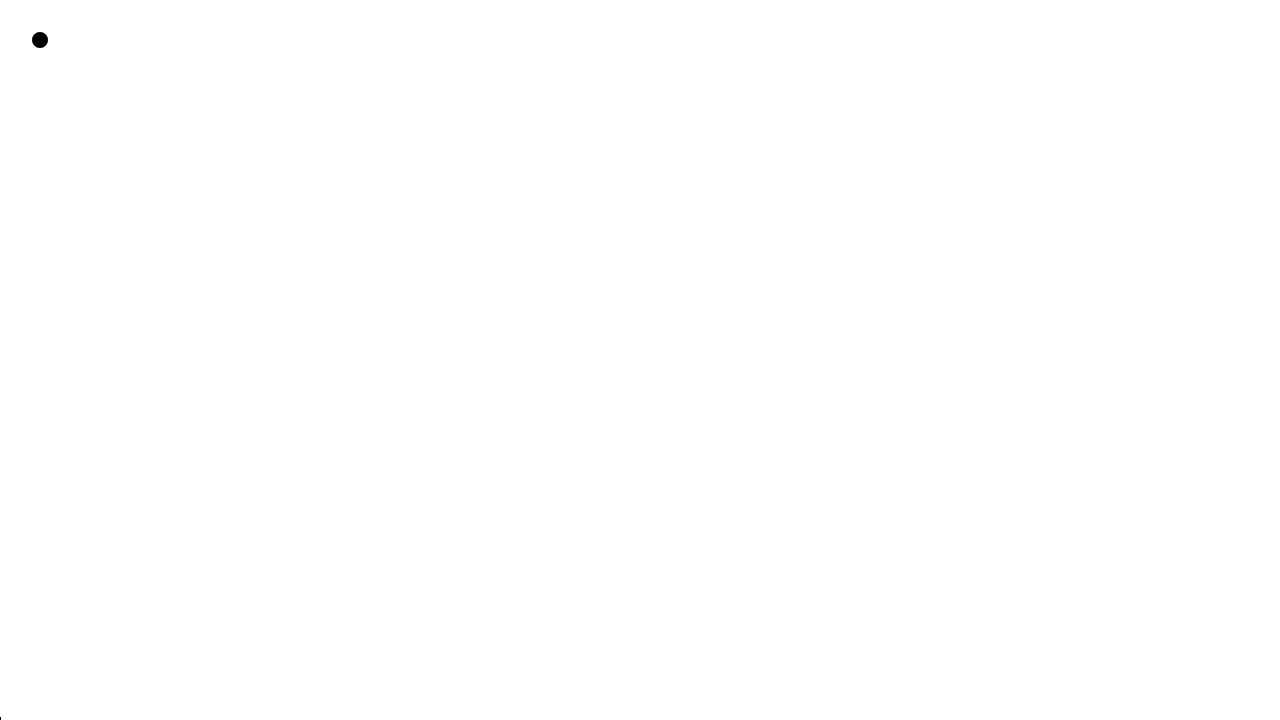

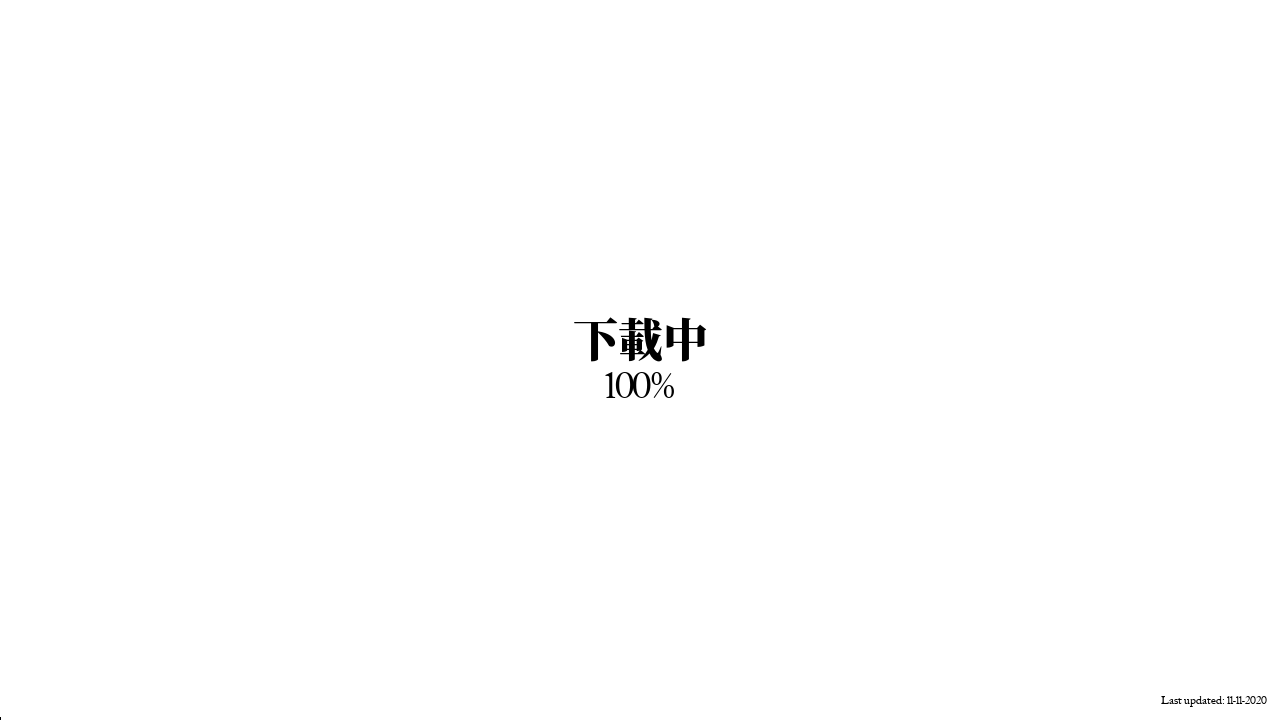